Tests the add and remove element functionality by clicking the Add Element button to create an element, then clicking the Delete button to remove it

Starting URL: https://the-internet.herokuapp.com/add_remove_elements/

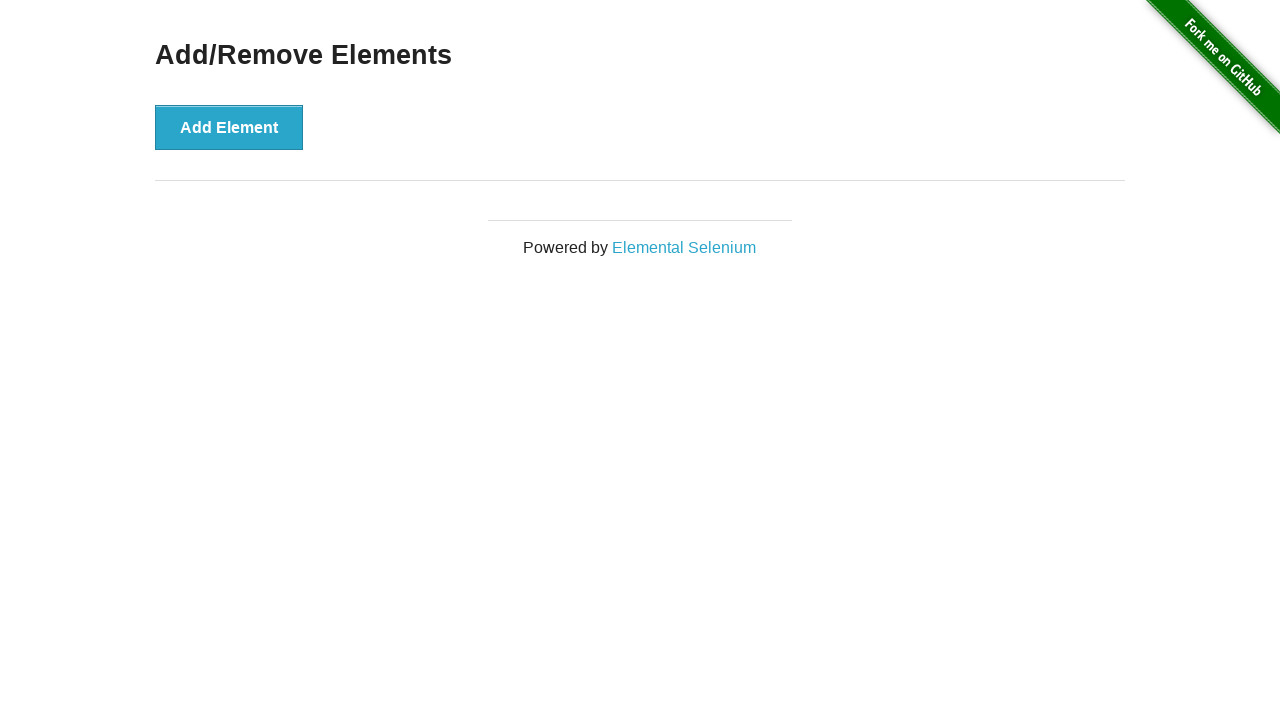

Clicked Add Element button to create a new element at (229, 127) on xpath=//button[text()='Add Element']
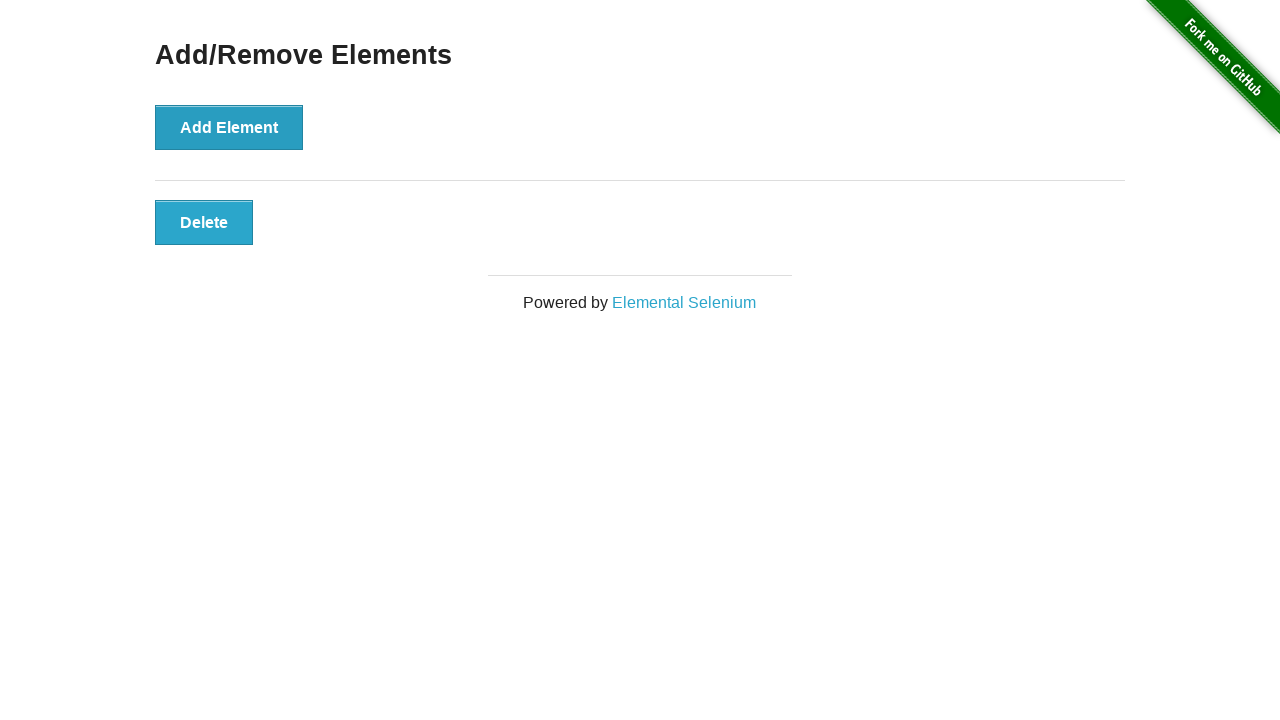

Delete button appeared after element was added
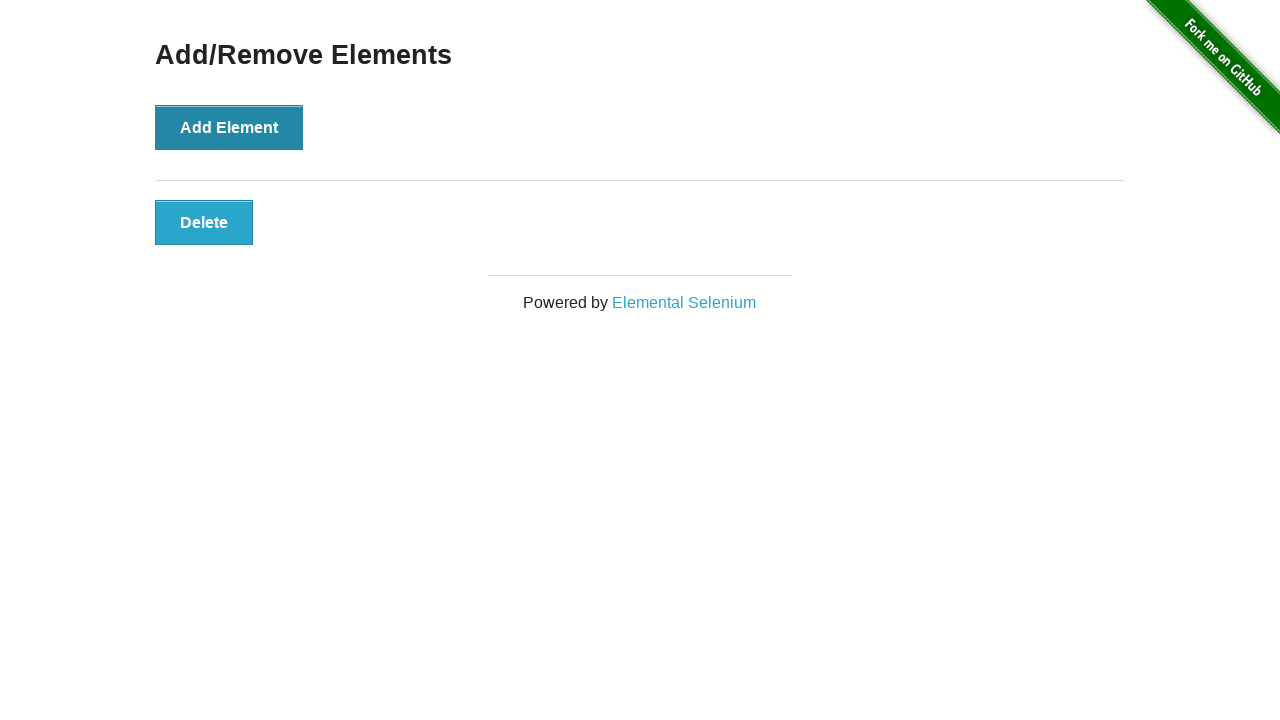

Clicked Delete button to remove the element at (204, 222) on xpath=//button[text()='Delete']
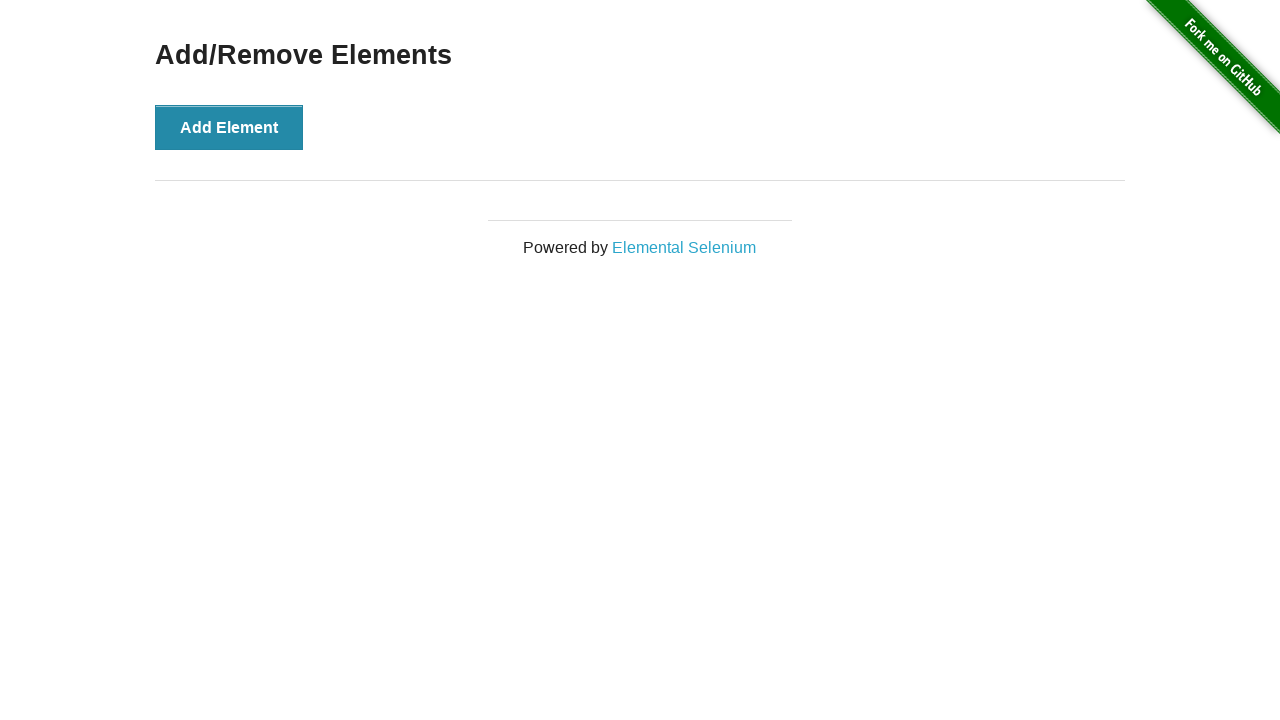

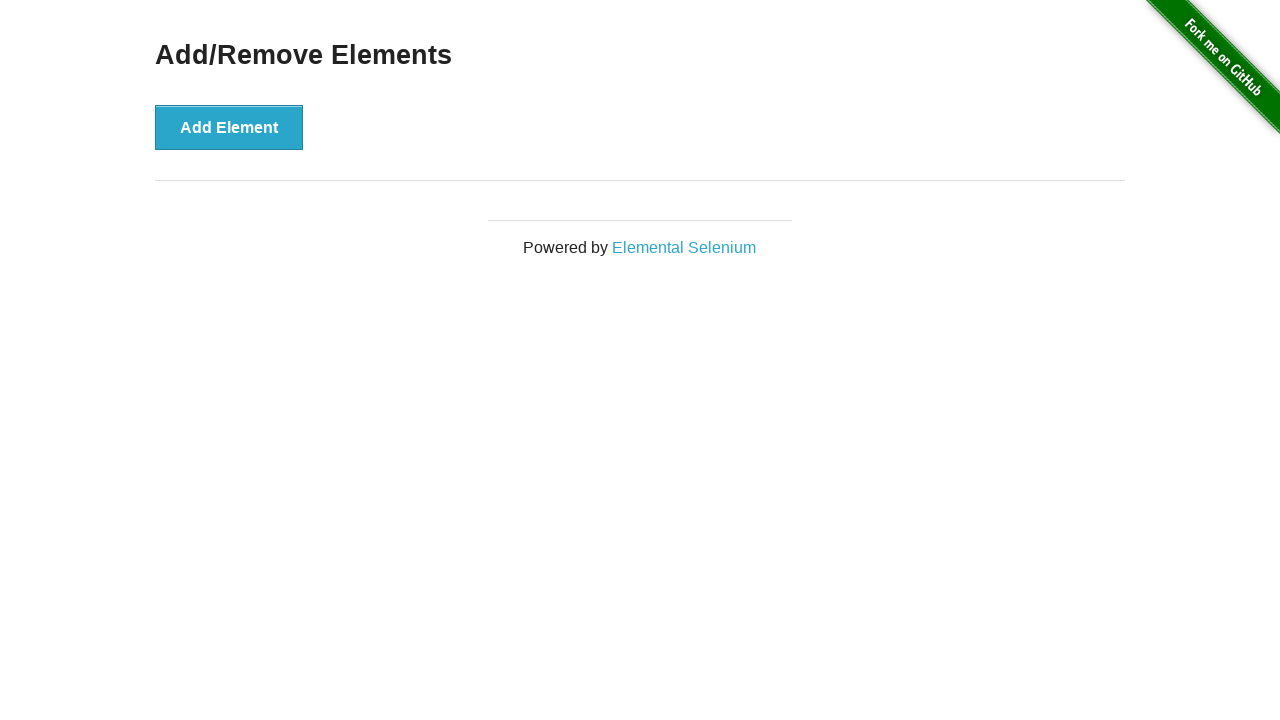